Tests a math challenge form by calculating a mathematical expression, filling the answer, selecting robot options, and submitting the form

Starting URL: http://suninjuly.github.io/math.html

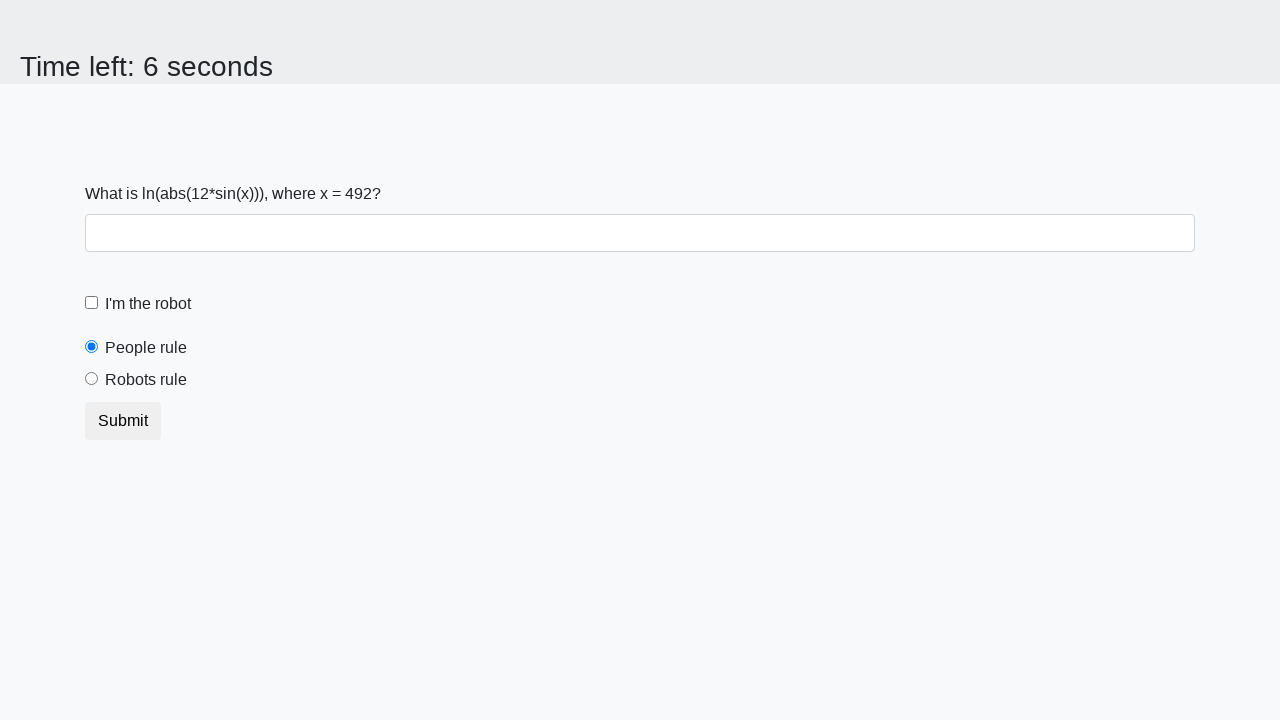

Located the input value element
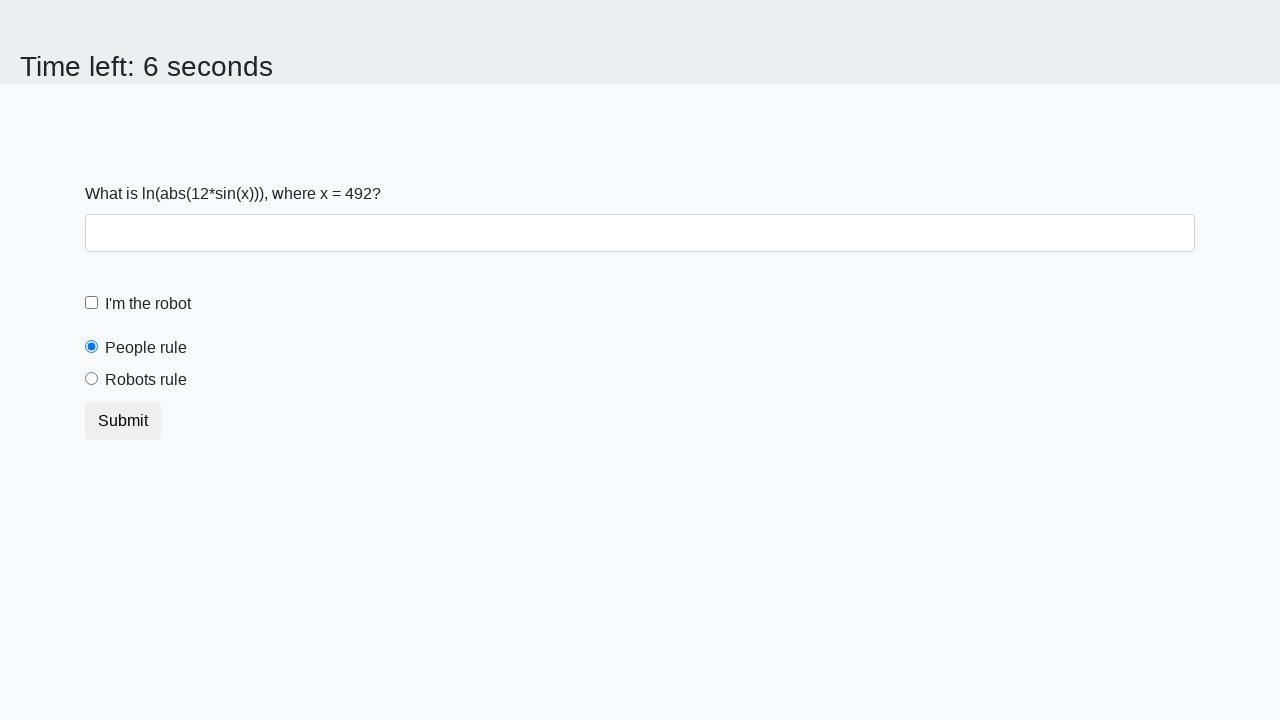

Retrieved x value from the page
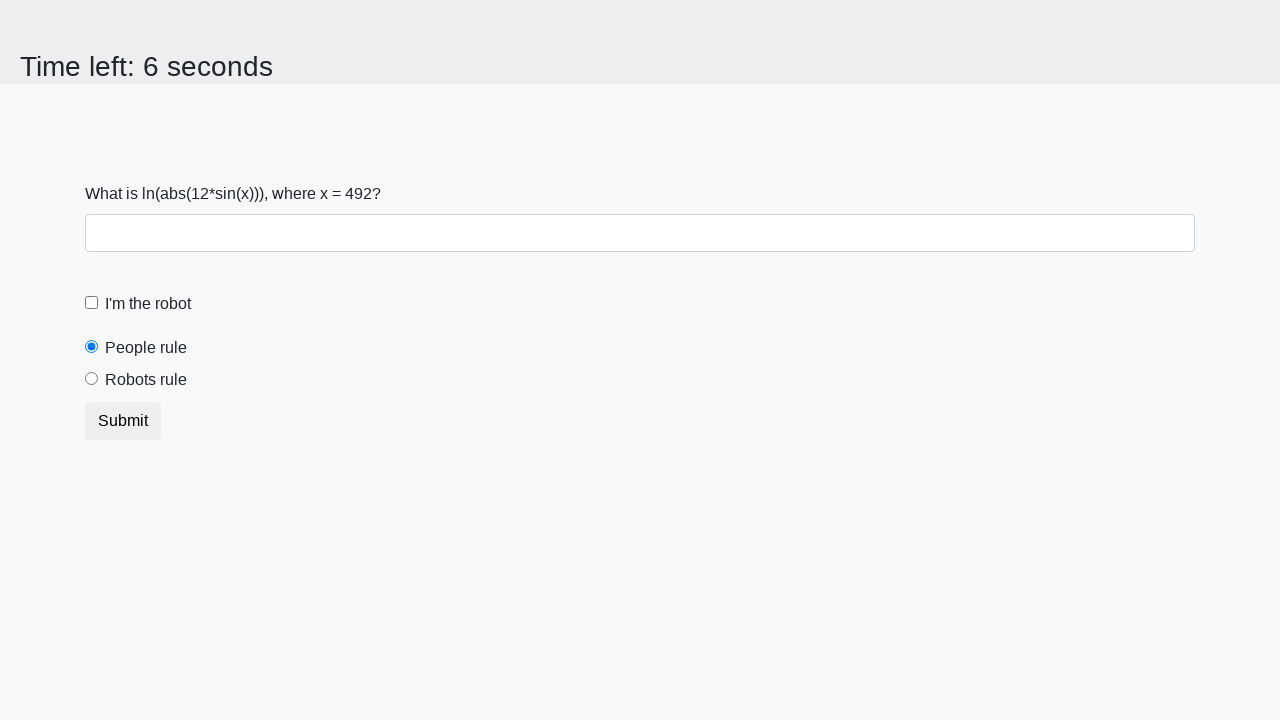

Calculated the mathematical expression: log(abs(12*sin(x)))
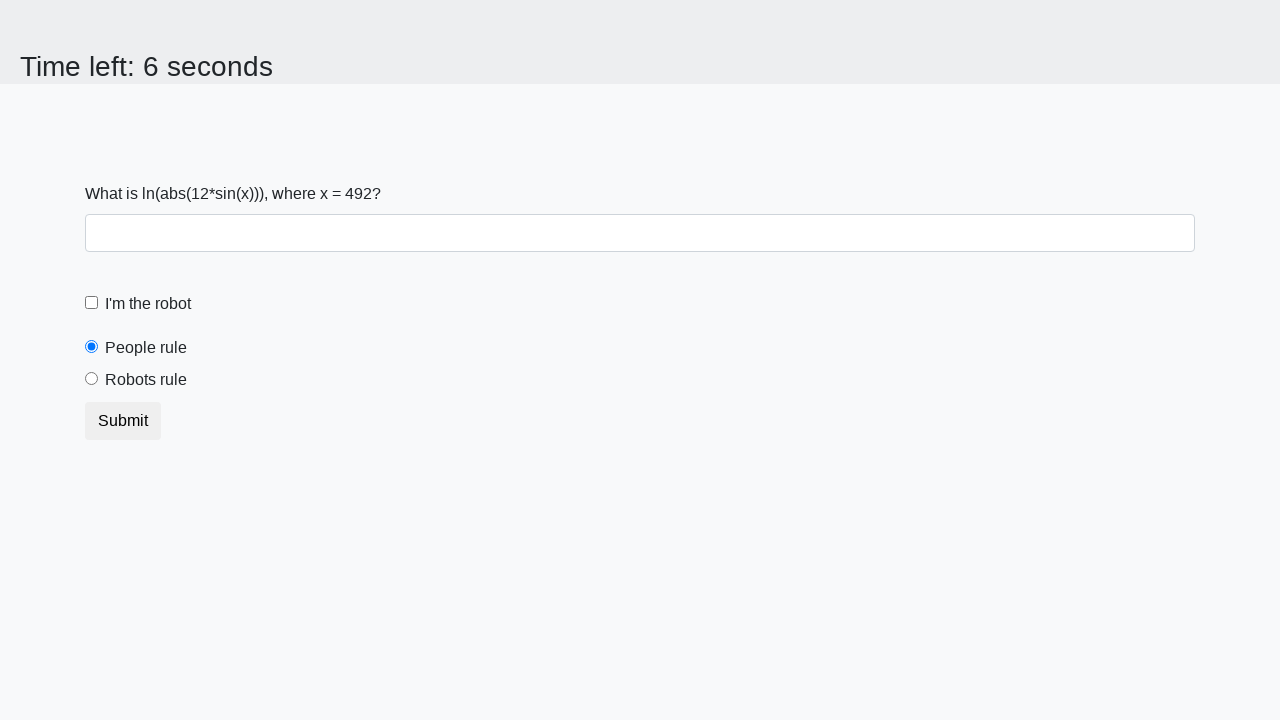

Filled the answer field with calculated result on #answer
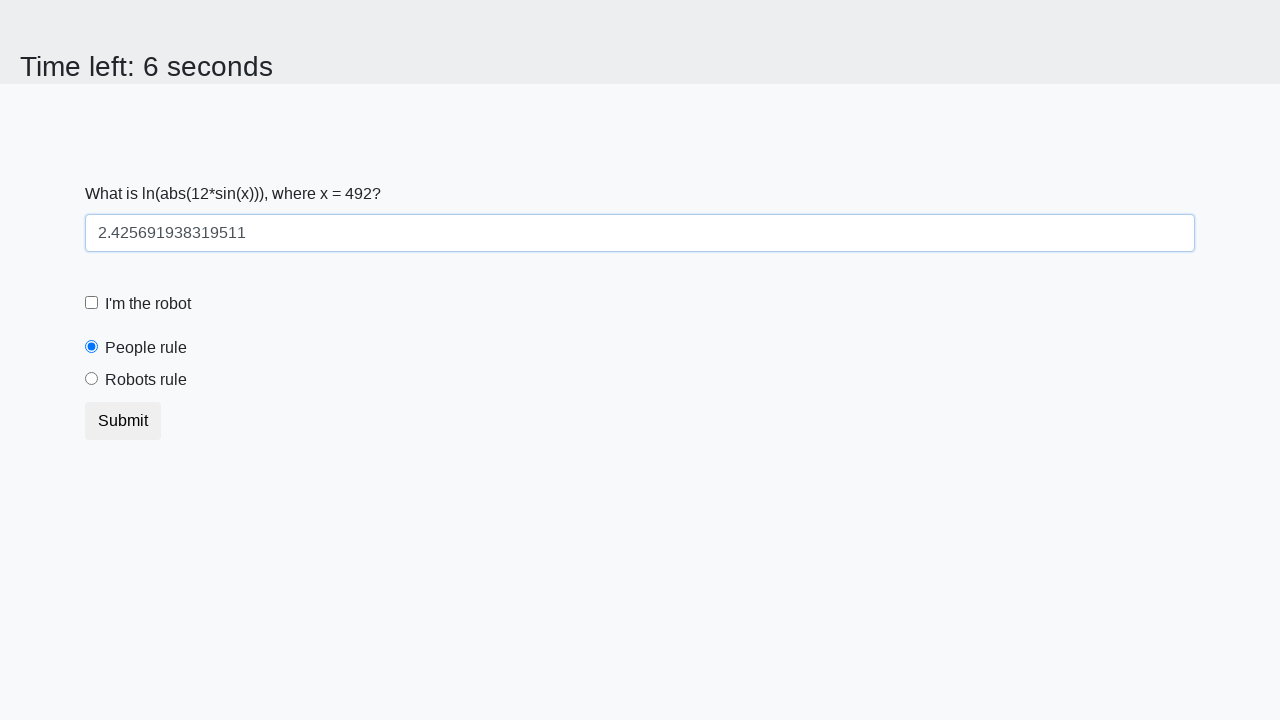

Checked the robot checkbox at (92, 303) on #robotCheckbox
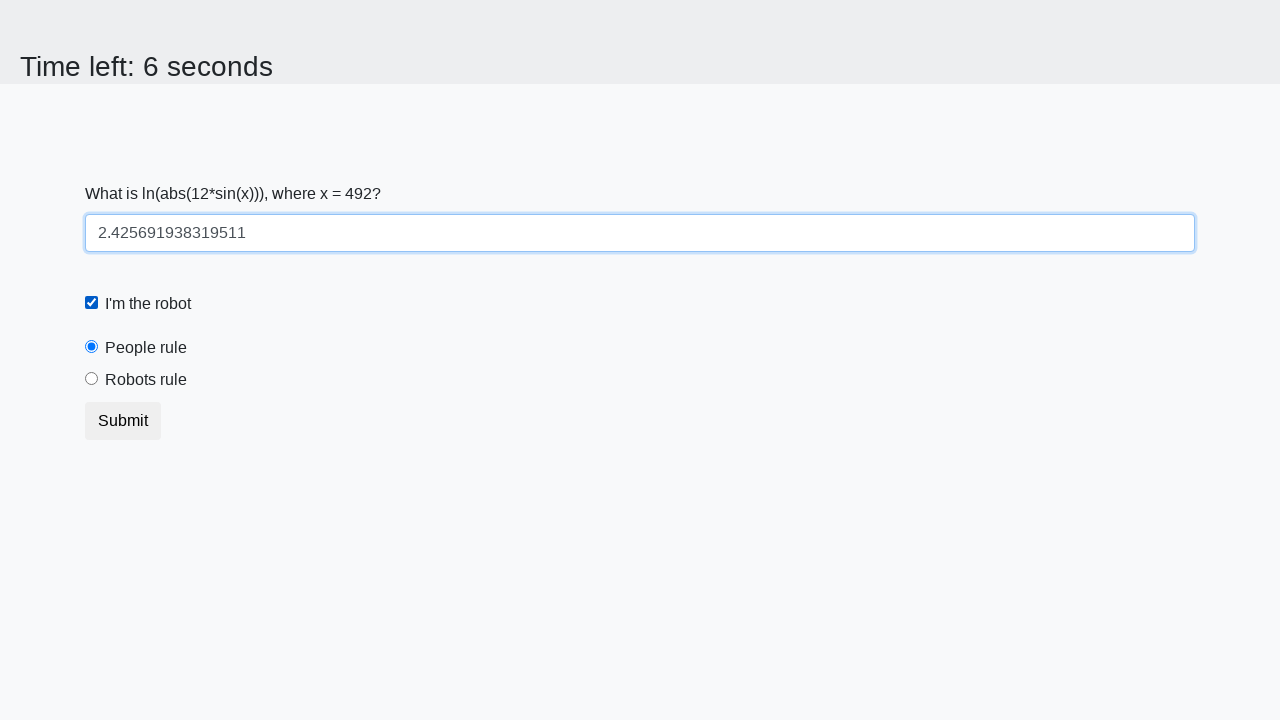

Selected the robots radio button at (92, 379) on #robotsRule
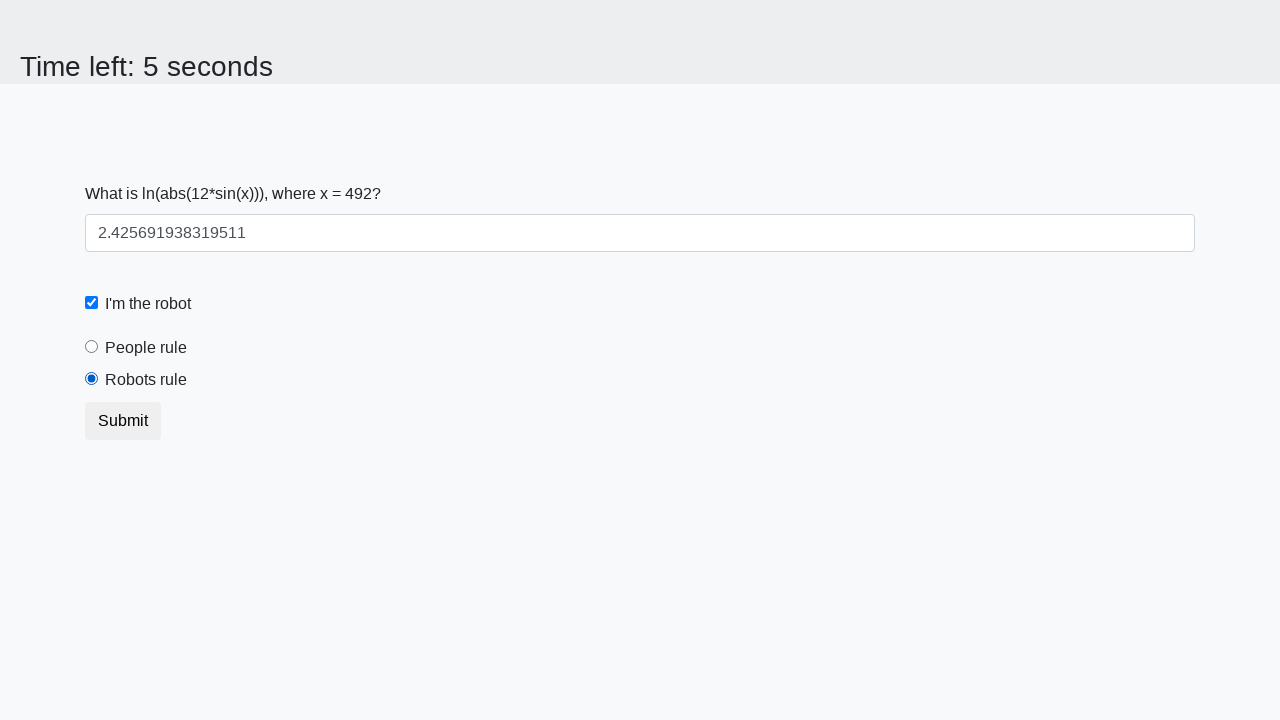

Clicked the submit button at (123, 421) on .btn-default
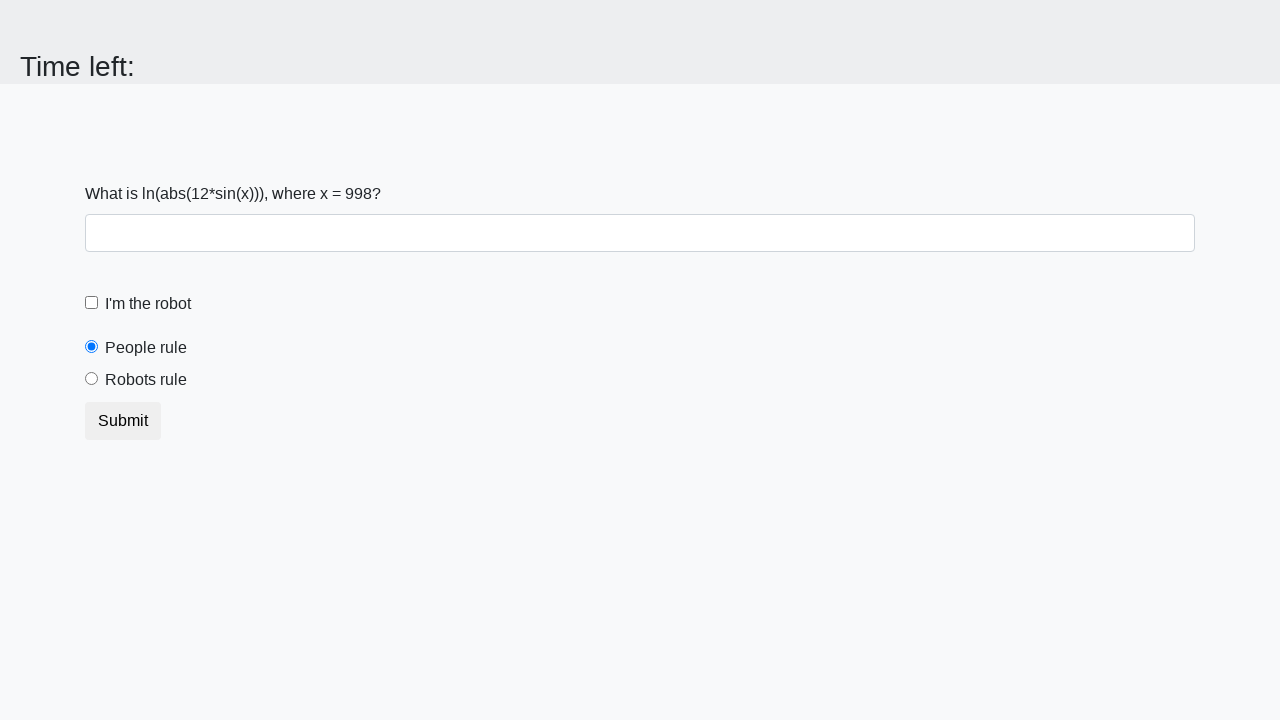

Waited 2 seconds for form submission result
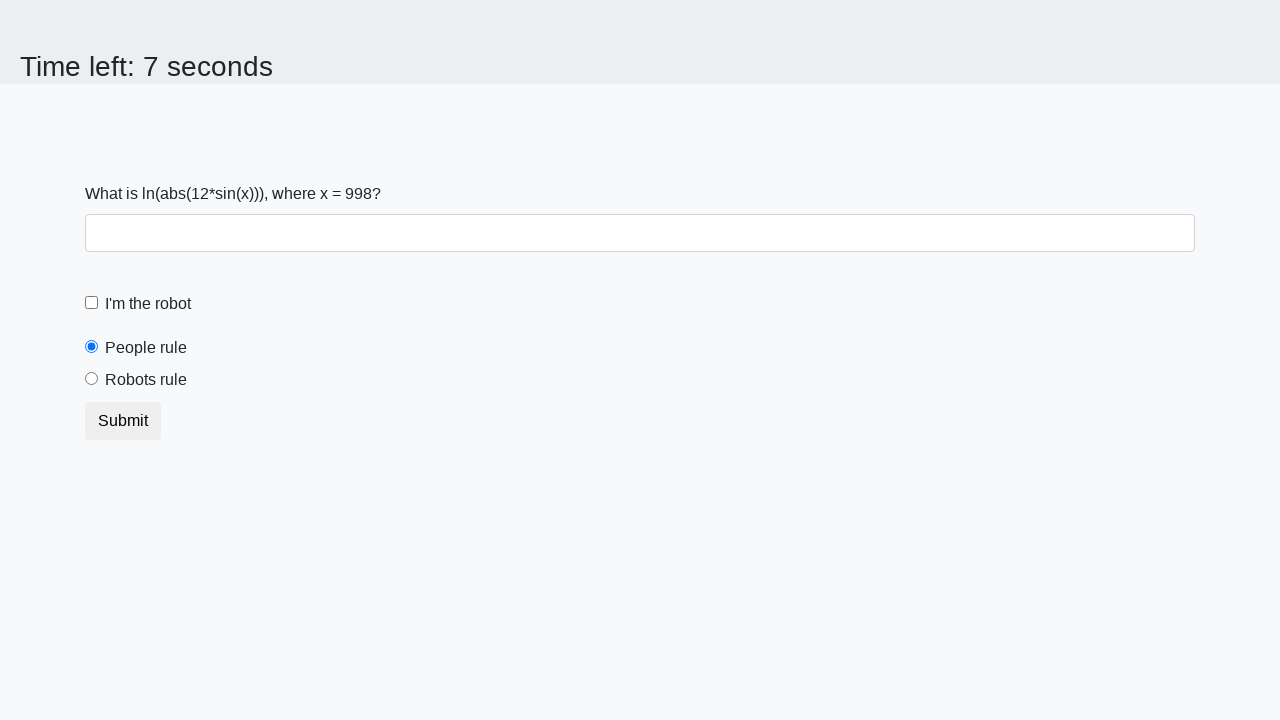

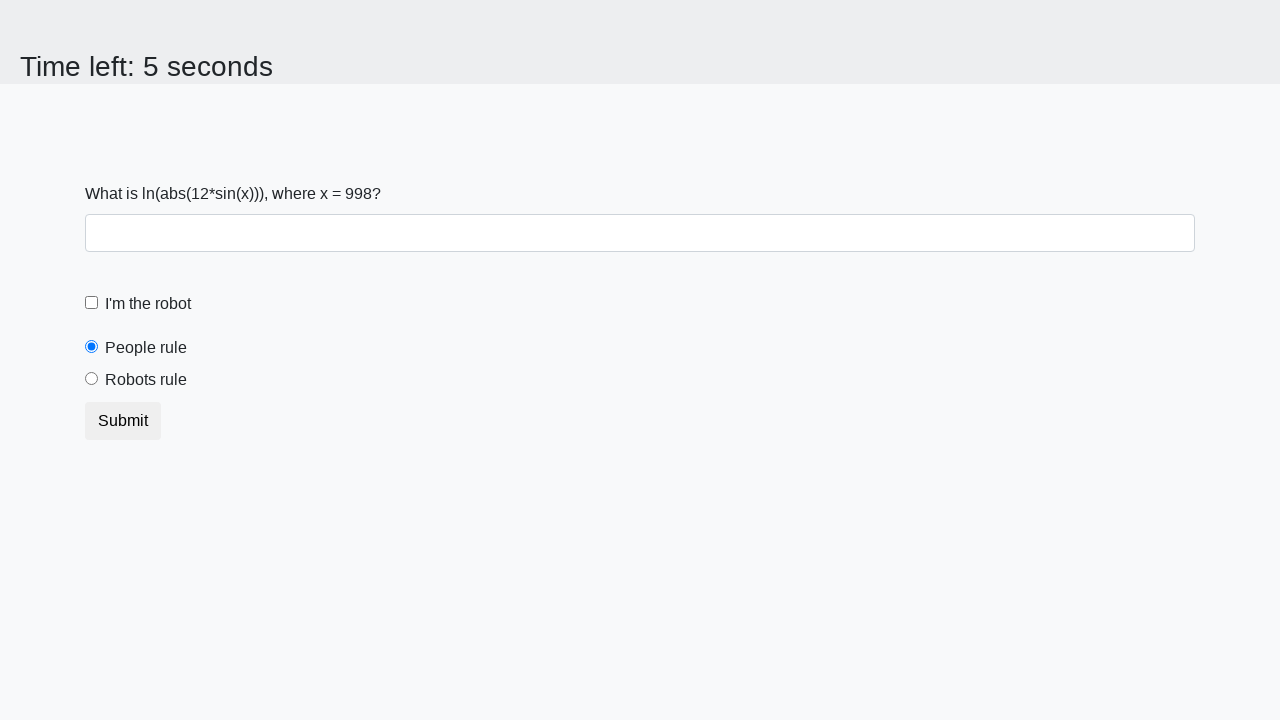